Tests checkbox functionality by toggling the first checkbox

Starting URL: https://the-internet.herokuapp.com/checkboxes

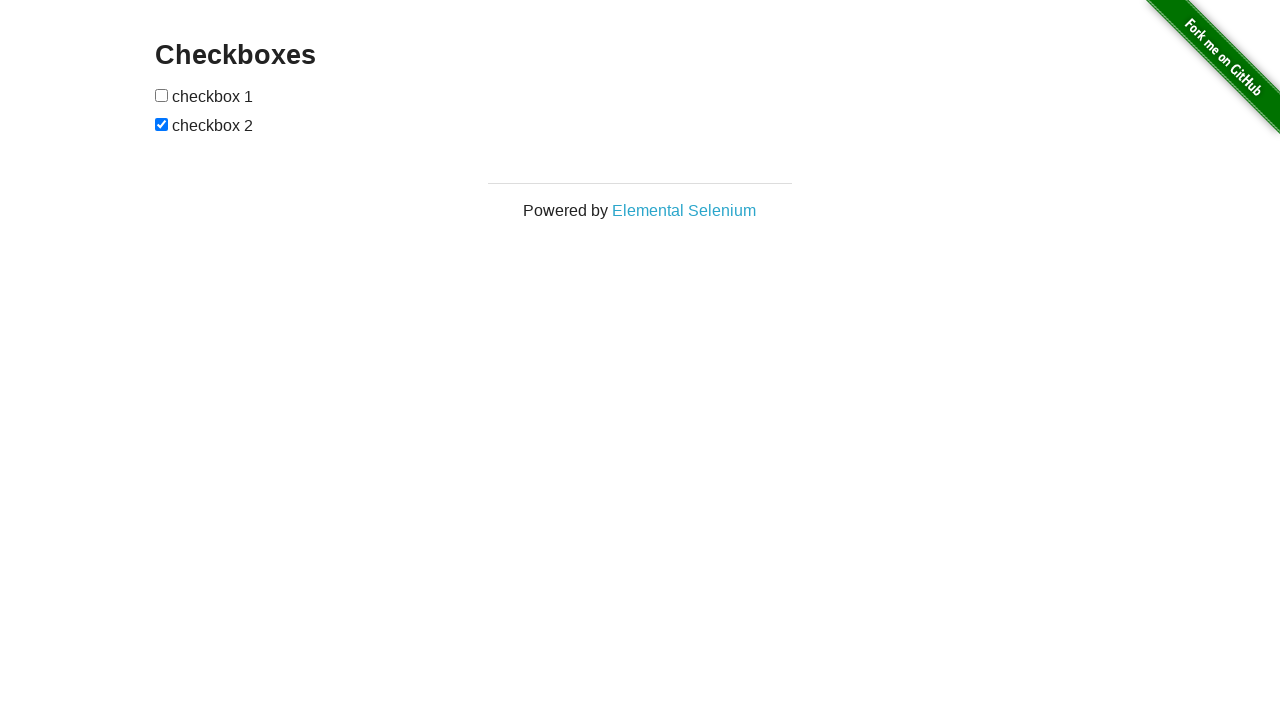

Clicked the first checkbox to toggle it at (162, 95) on xpath=//input[1]
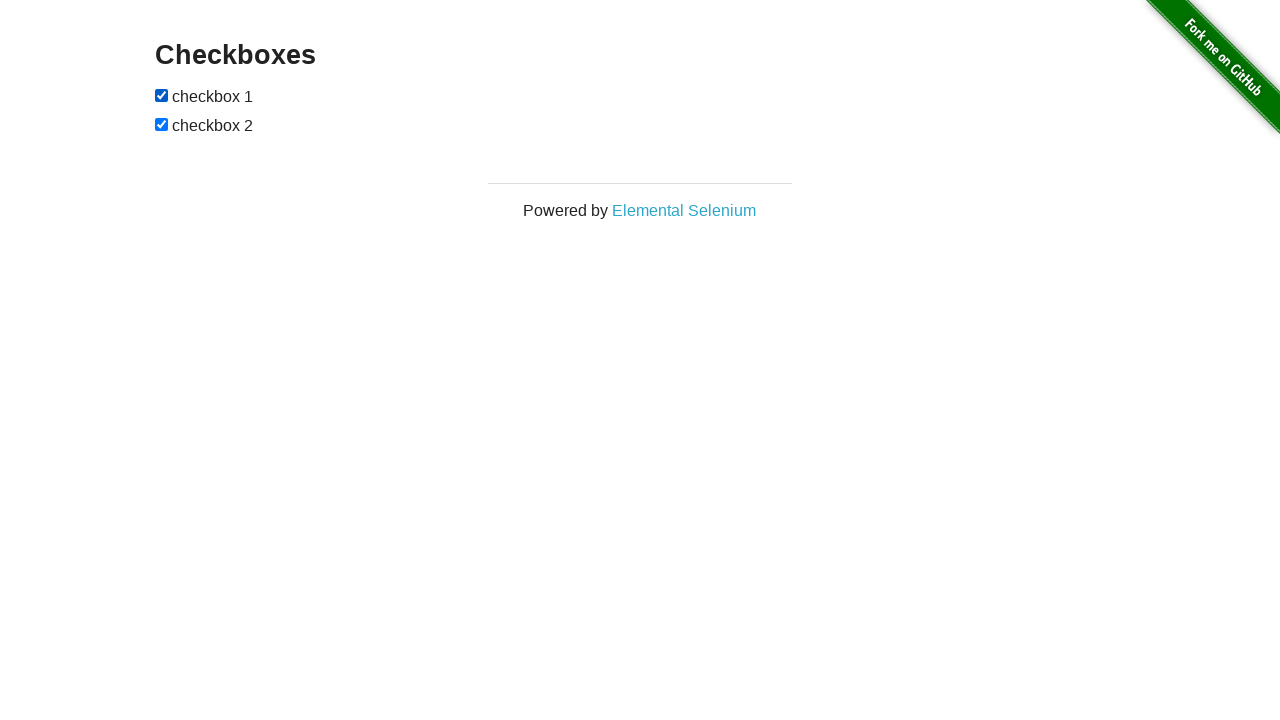

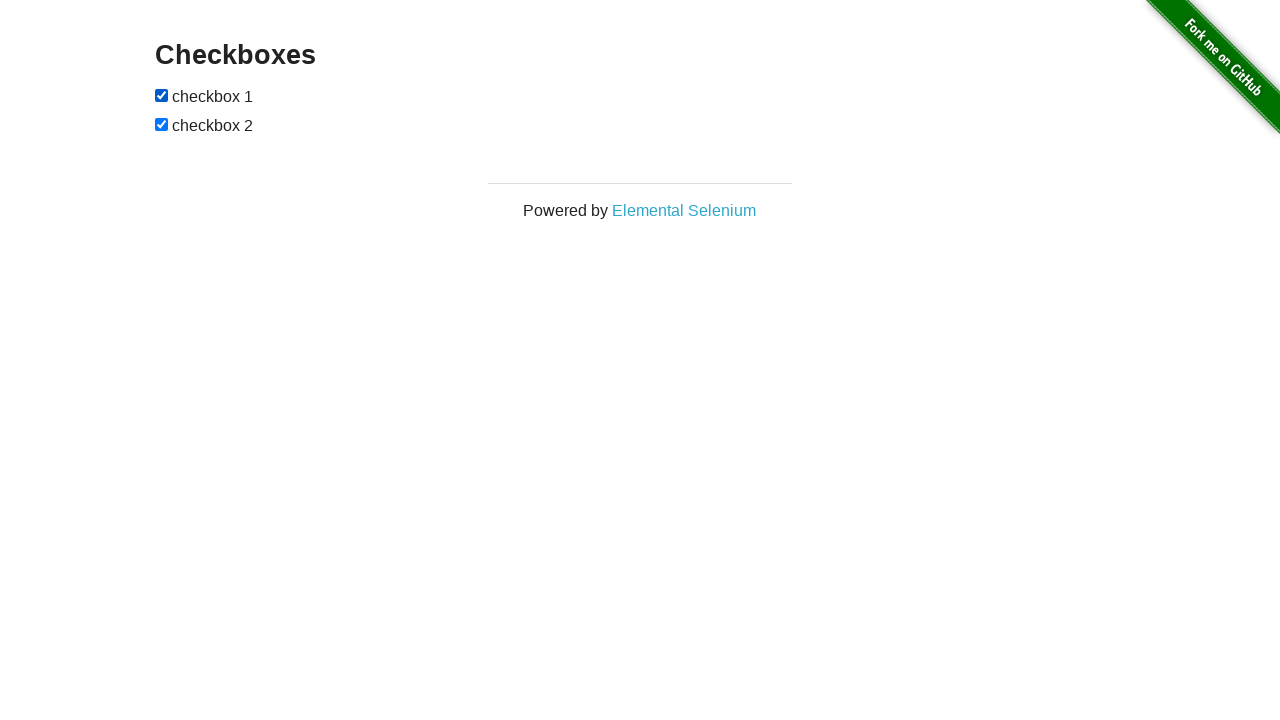